Navigates to SpiceJet airline website and clicks on the search flights button after waiting for it to become visible

Starting URL: https://www.spicejet.com

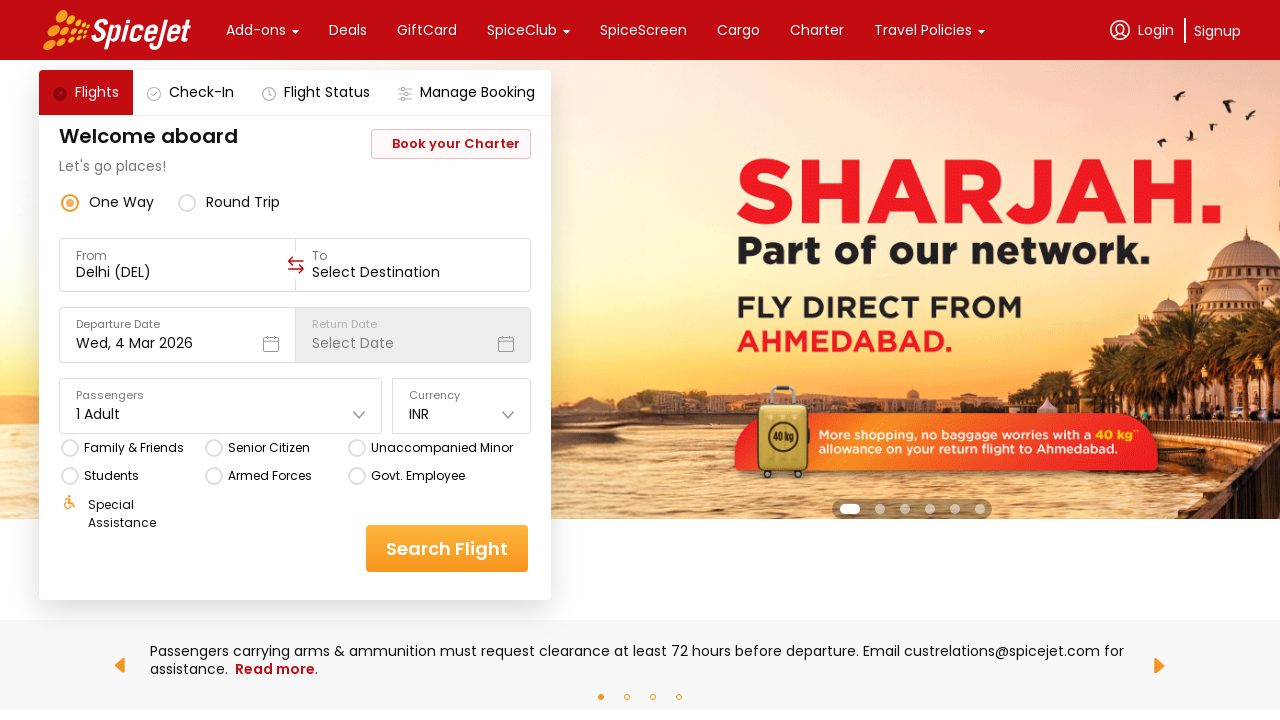

Waited for search button to become visible
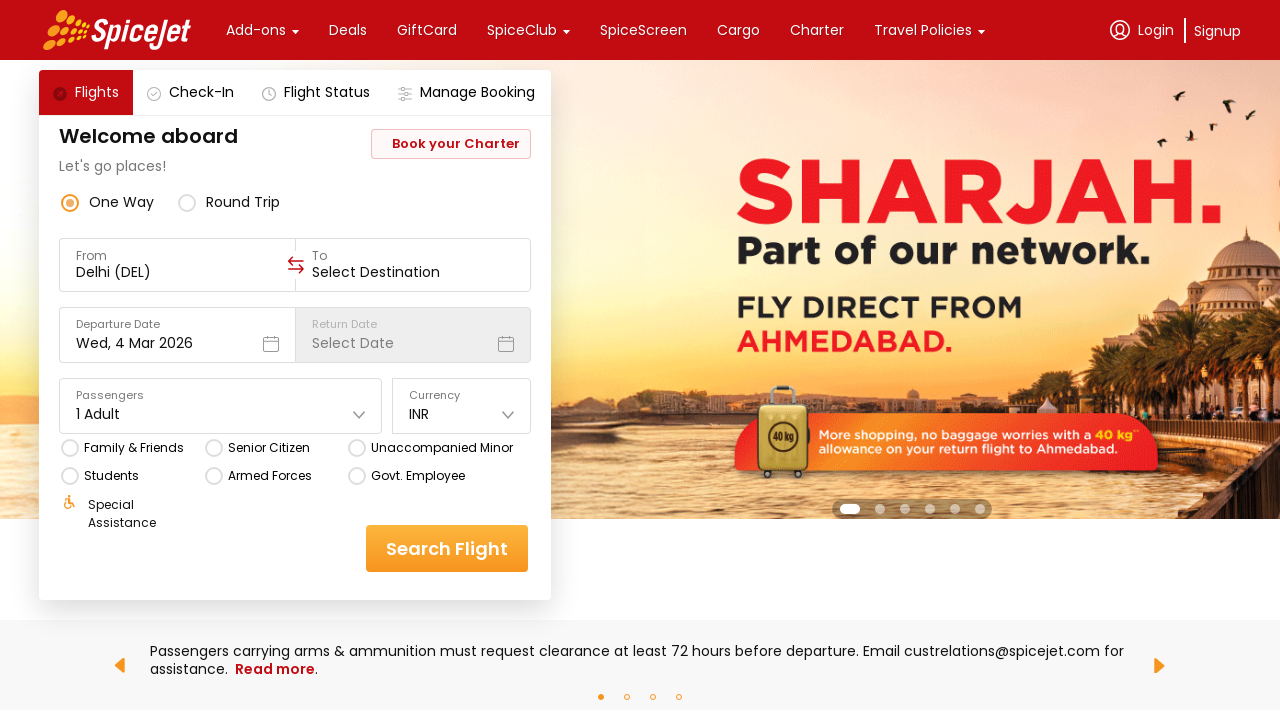

Clicked on the search flights button at (447, 548) on xpath=//body/div[@id='react-root']/div[@id='main-container']/div[1]/div[1]/div[3
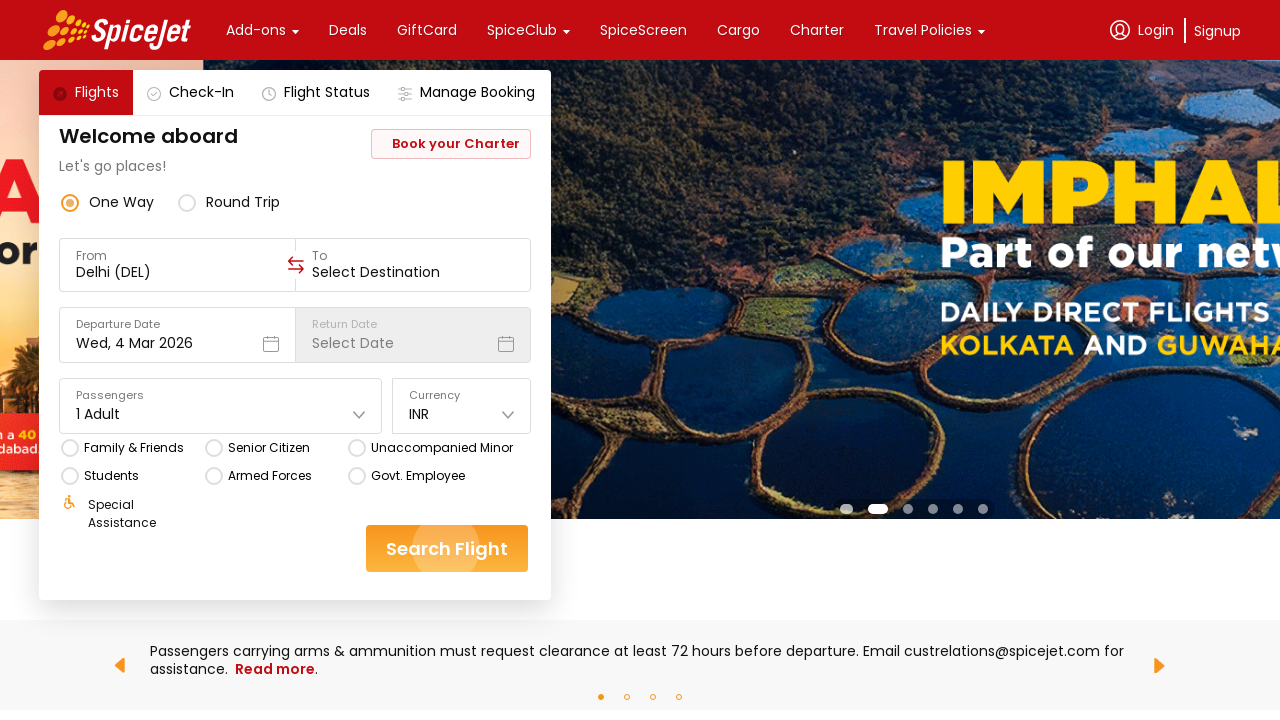

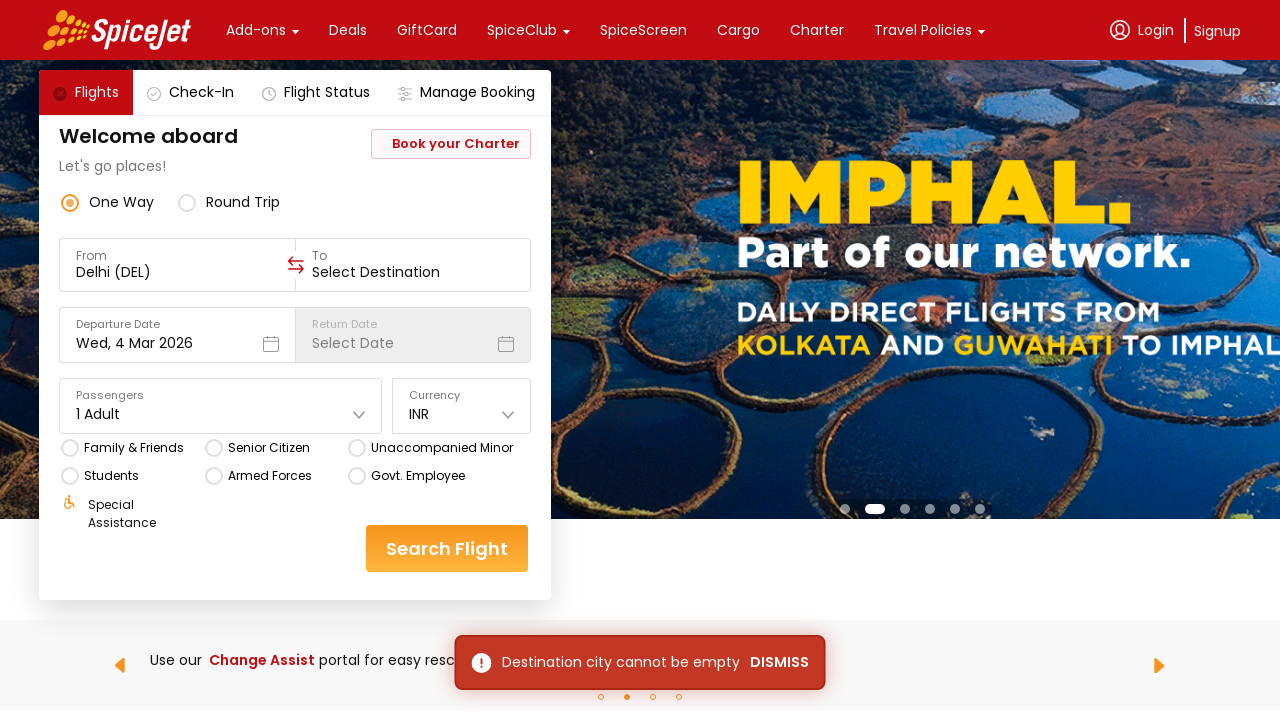